Tests dropdown menu functionality by clicking on the dropdown button and selecting the autocomplete option

Starting URL: https://formy-project.herokuapp.com/dropdown

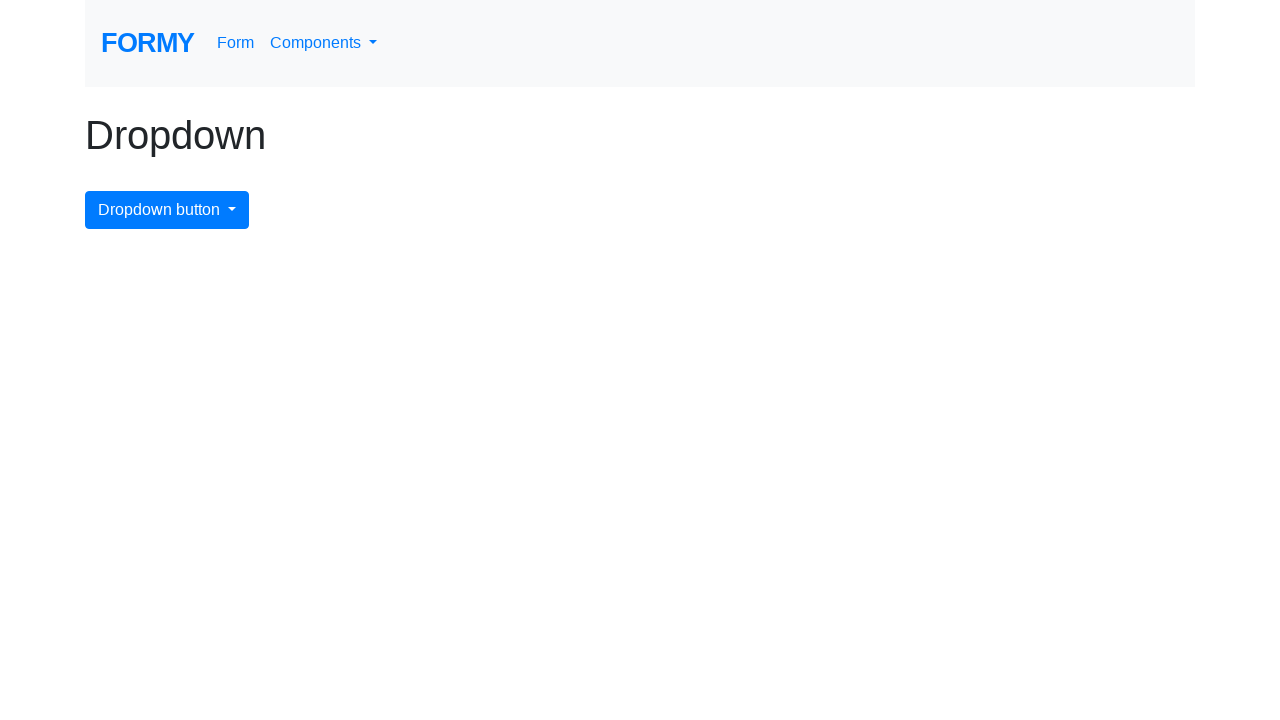

Clicked the dropdown menu button at (167, 210) on #dropdownMenuButton
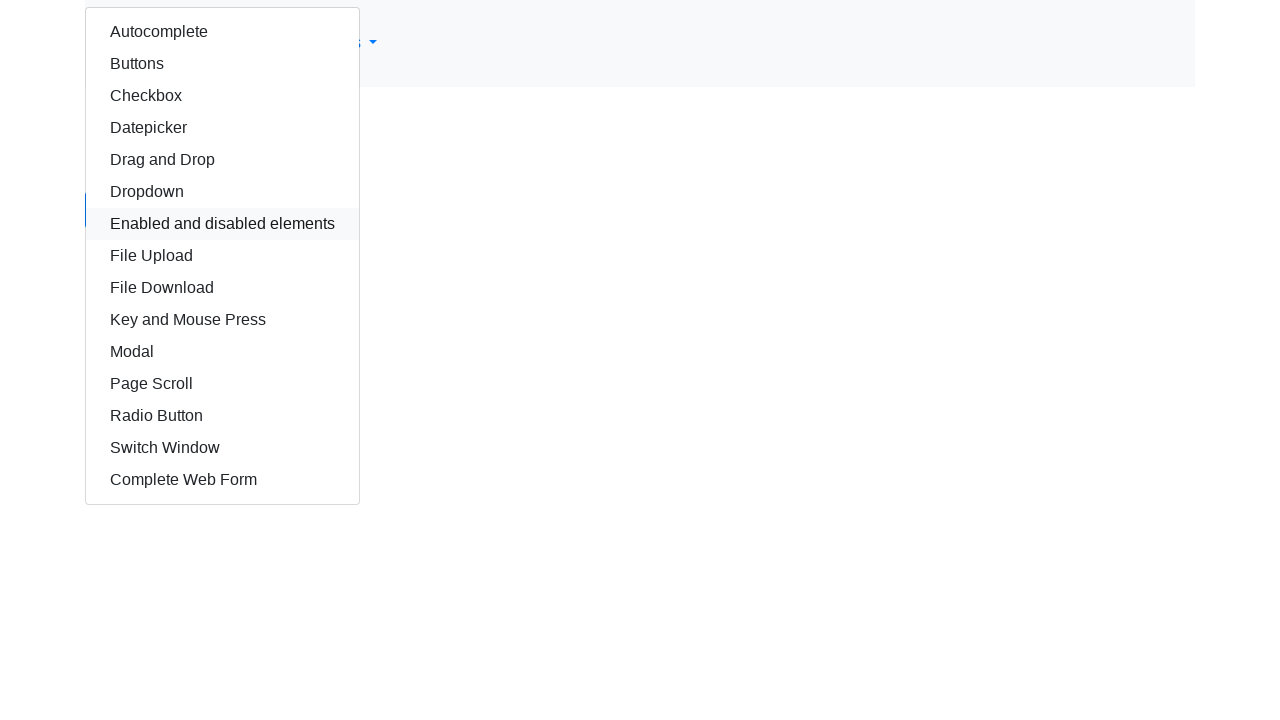

Clicked the autocomplete option from dropdown menu at (222, 32) on #autocomplete
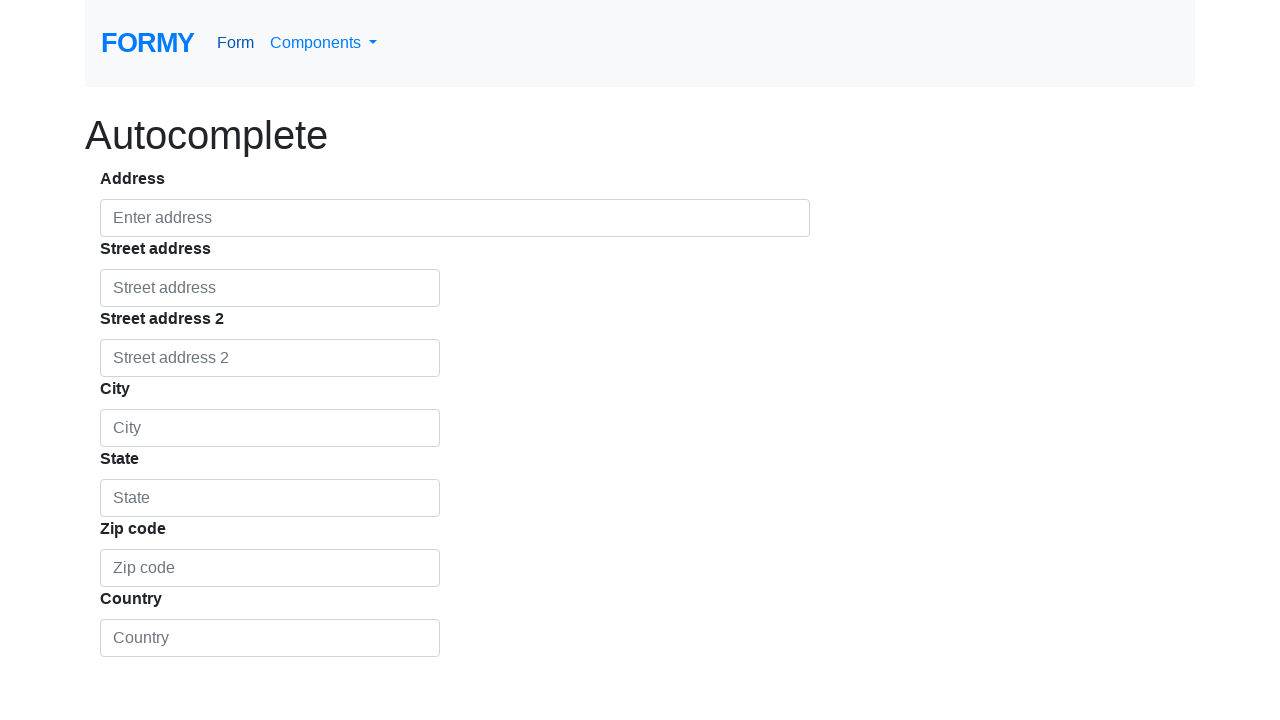

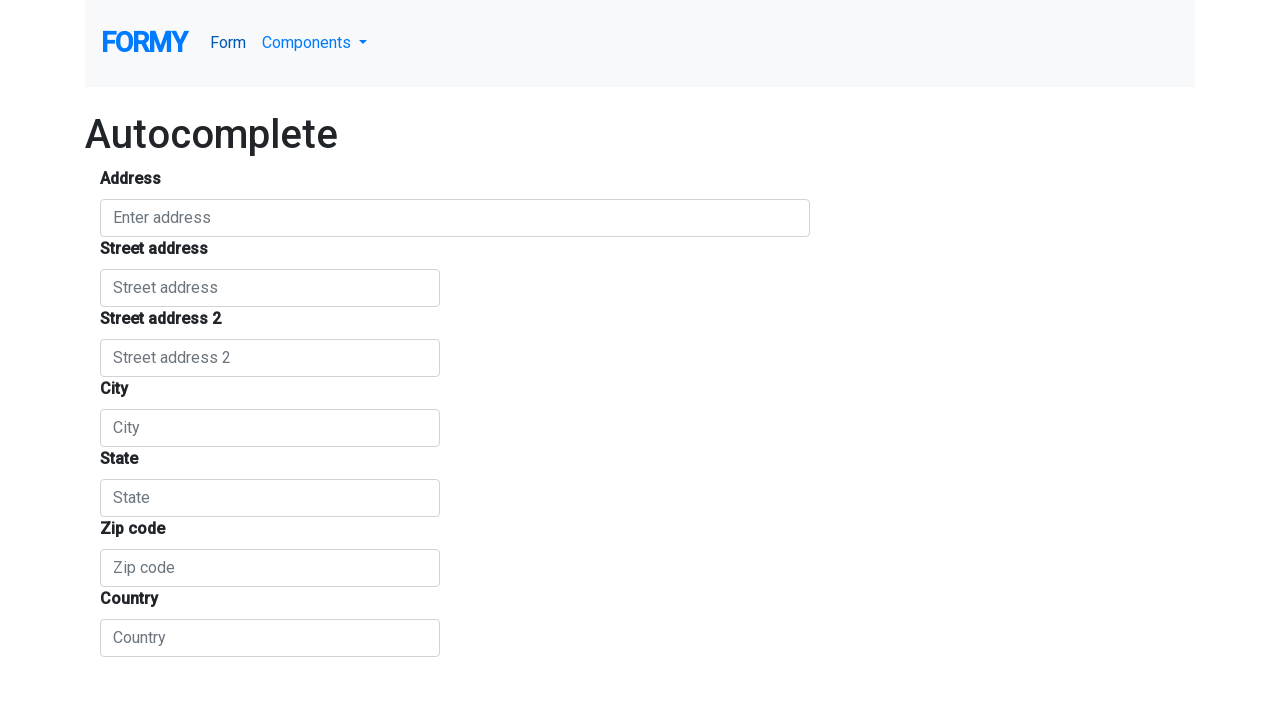